Fills out a Selenium practice form with personal details including name, gender, experience, date, profession, tools, continent selection, and Selenium commands dropdown, then submits the form.

Starting URL: https://www.techlistic.com/p/selenium-practice-form.html

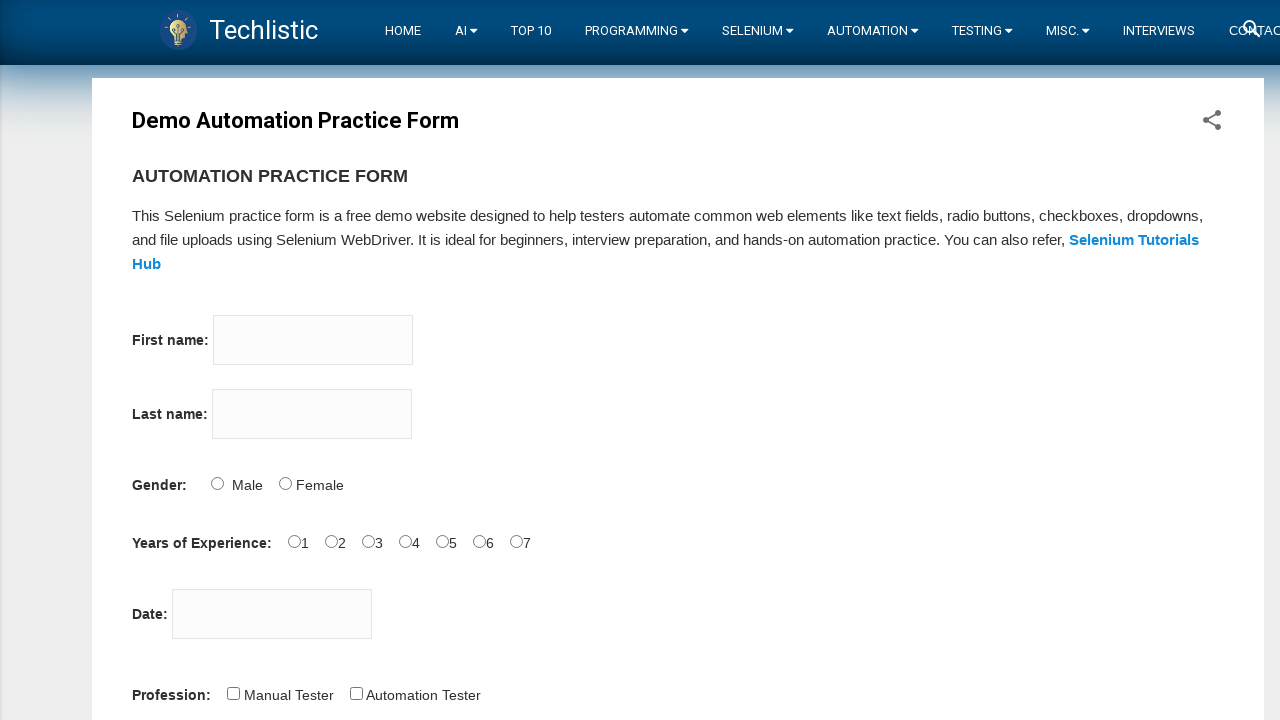

Filled first name field with 'Anjali' on input[name='firstname']
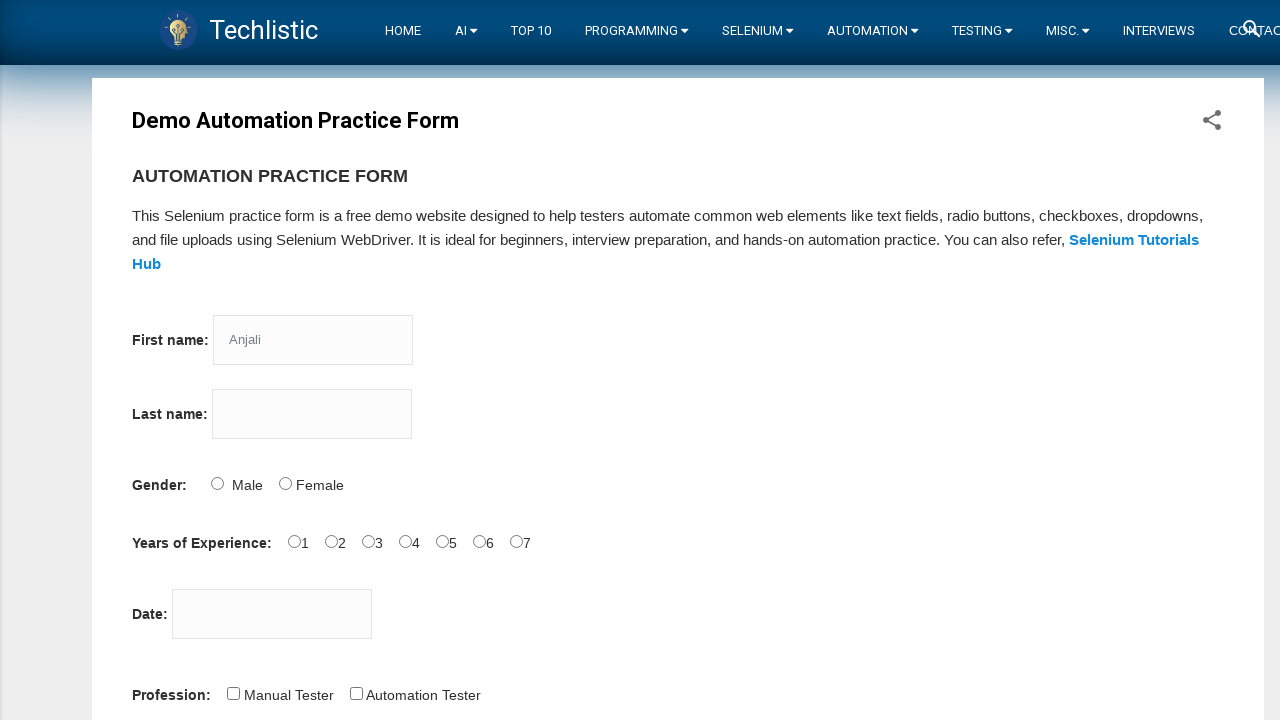

Filled last name field with 'elango' on input[name='lastname']
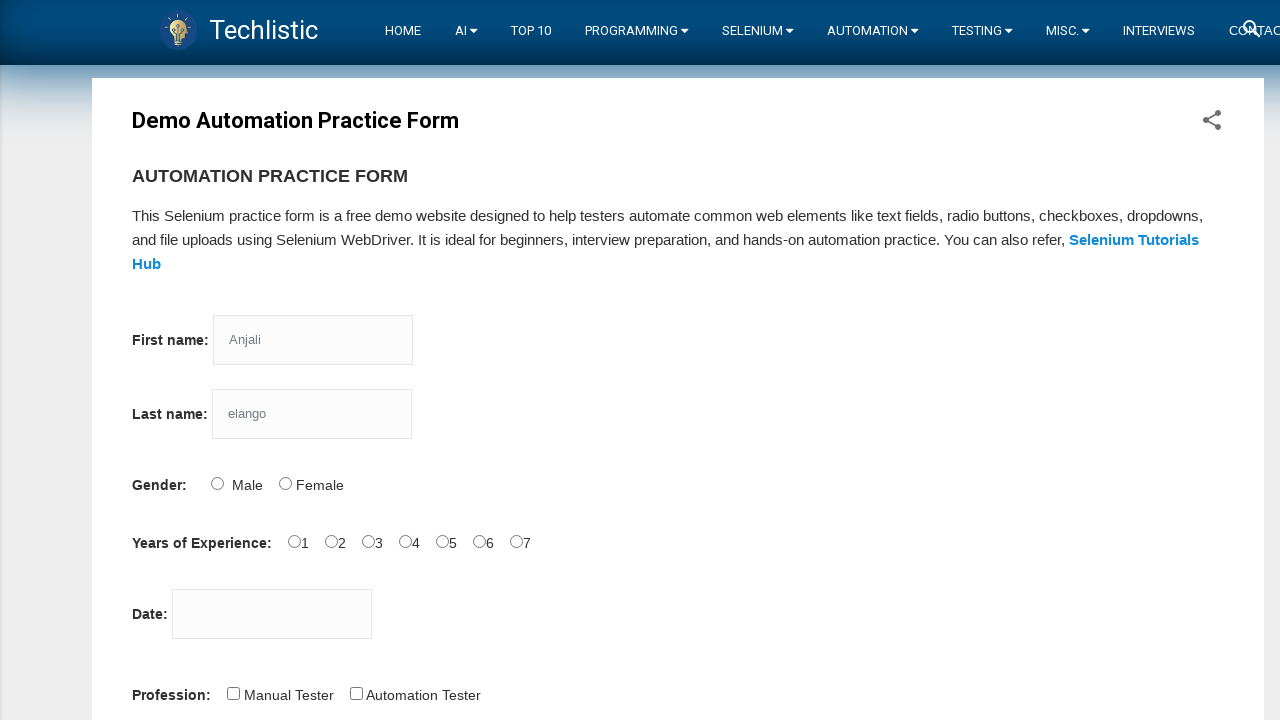

Selected Male gender option at (285, 483) on #sex-1
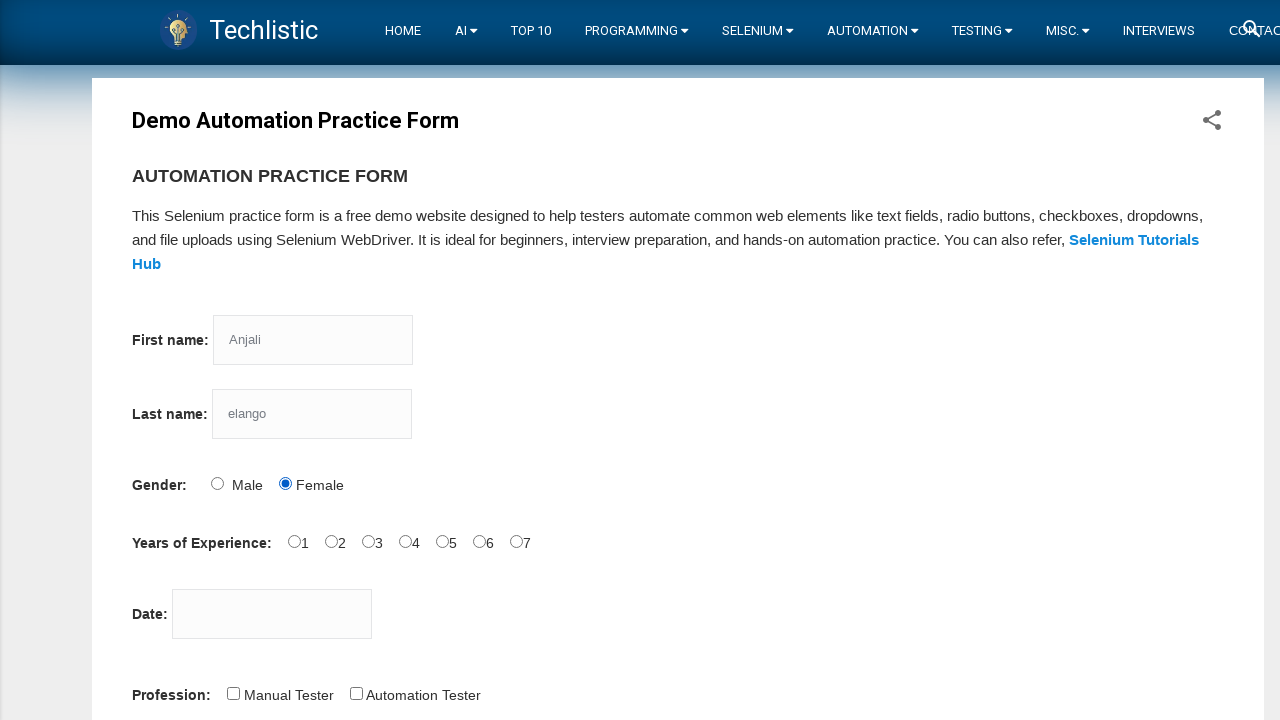

Selected 6 years of experience at (516, 541) on #exp-6
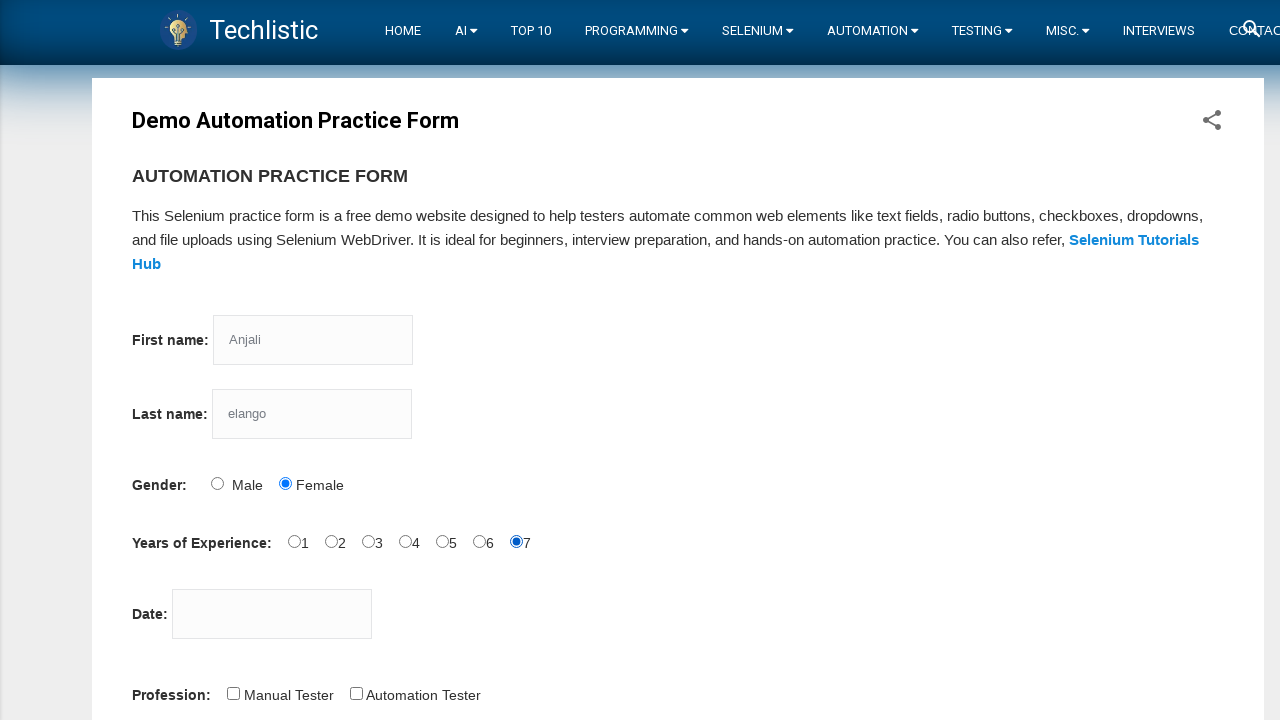

Filled date picker with '07-08-2022' on #datepicker
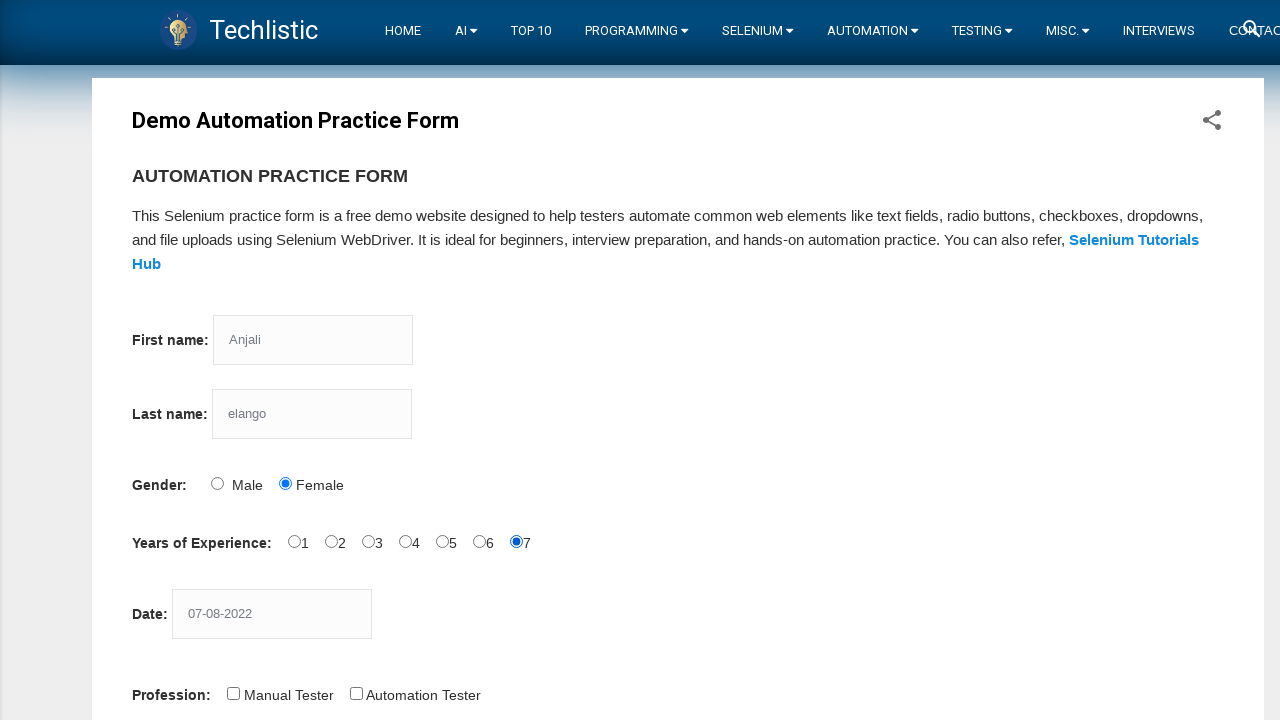

Selected Manual Tester profession at (356, 693) on #profession-1
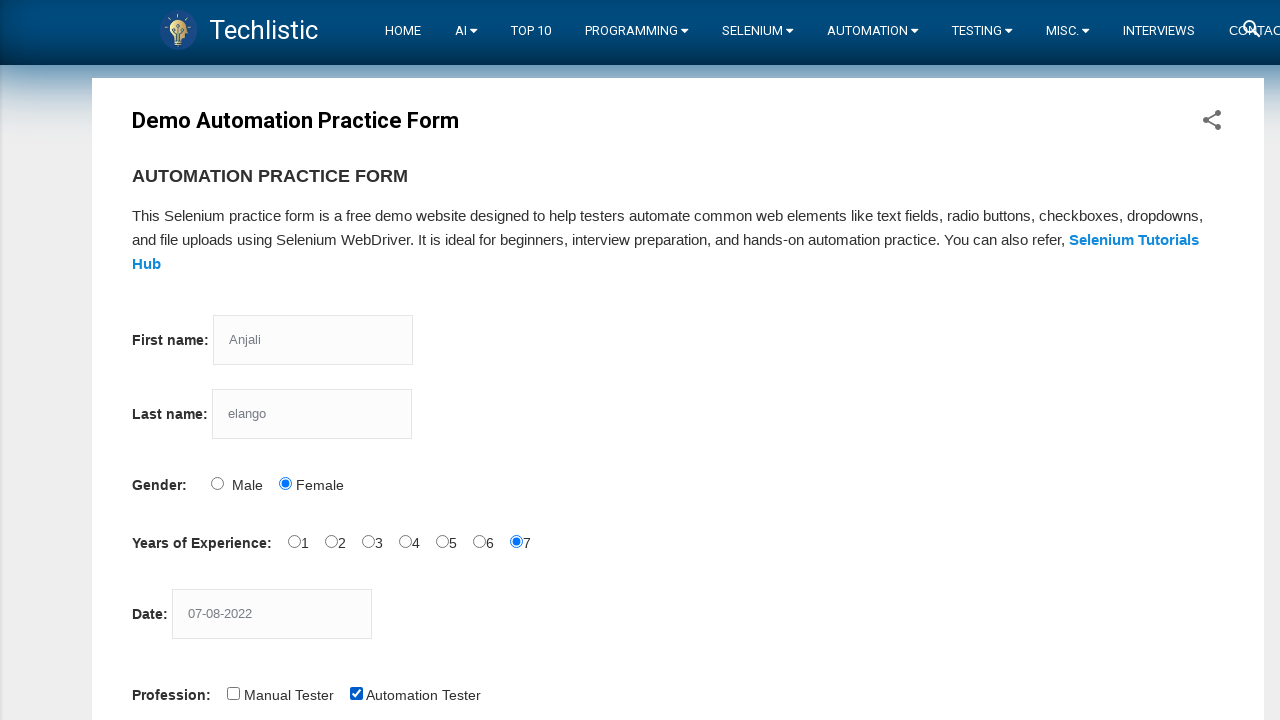

Selected Selenium IDE automation tool at (446, 360) on #tool-2
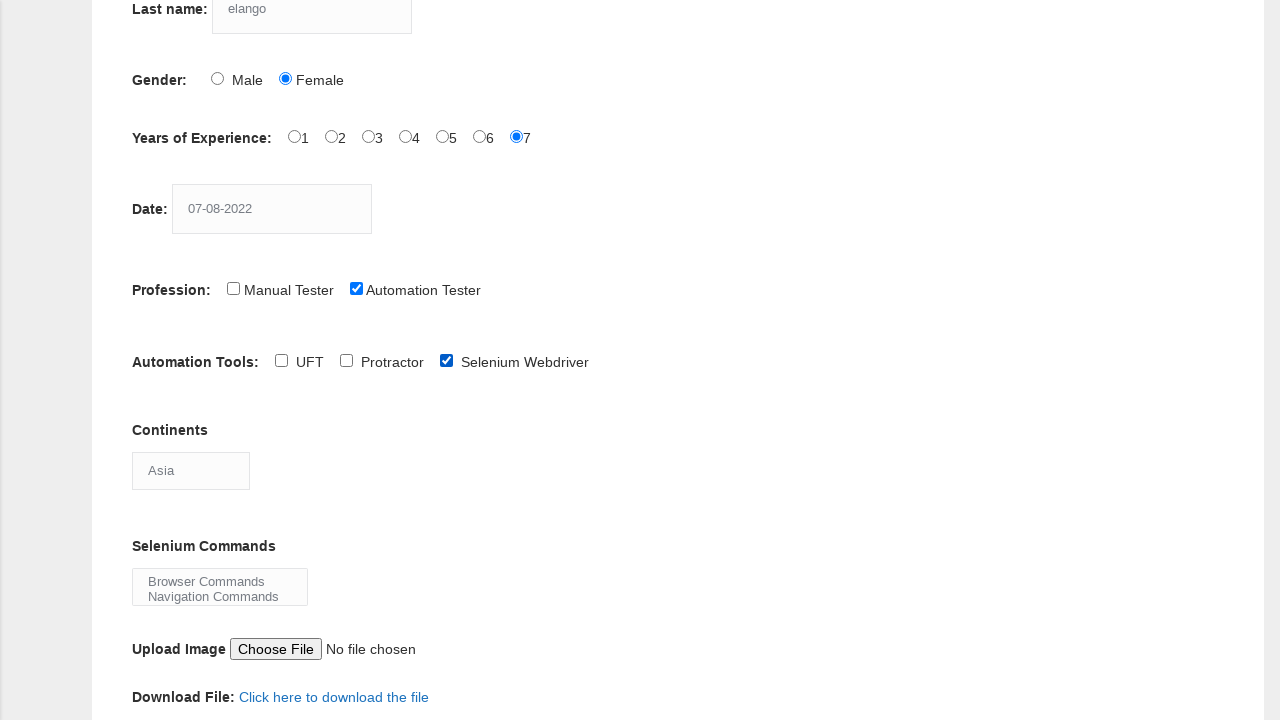

Selected QTP automation tool at (346, 360) on #tool-1
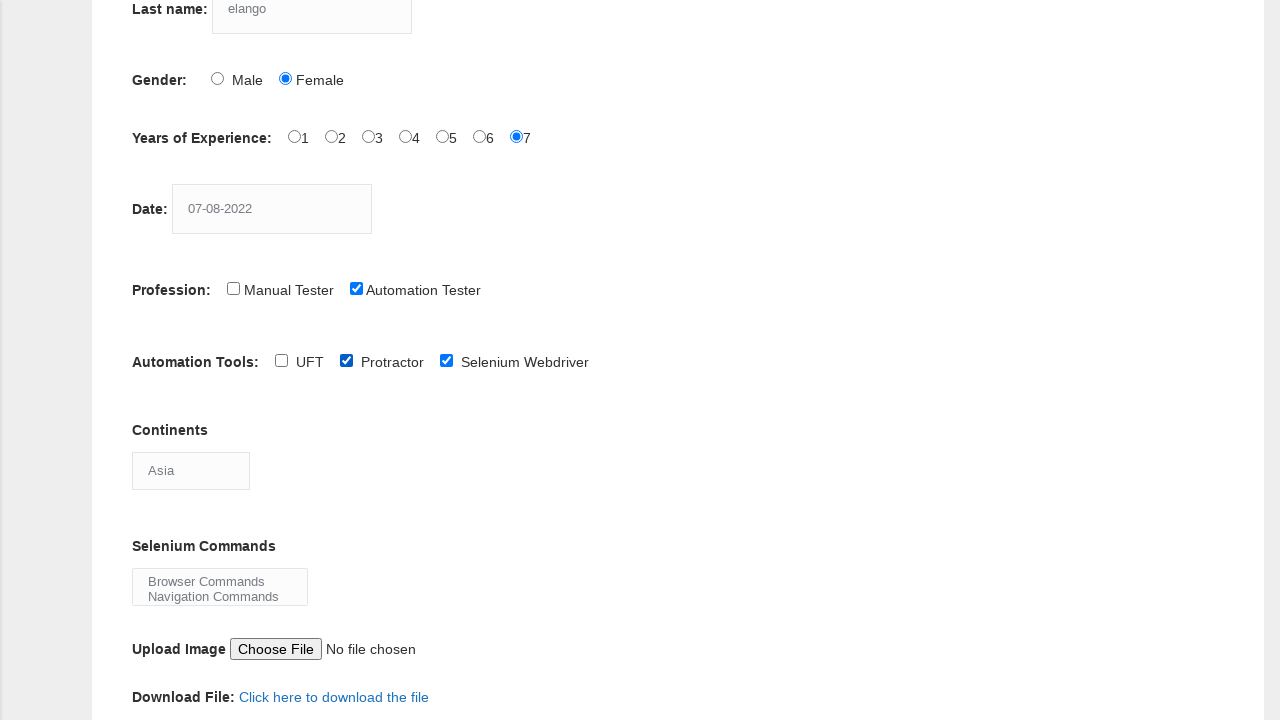

Clicked continents dropdown to open it at (191, 470) on #continents
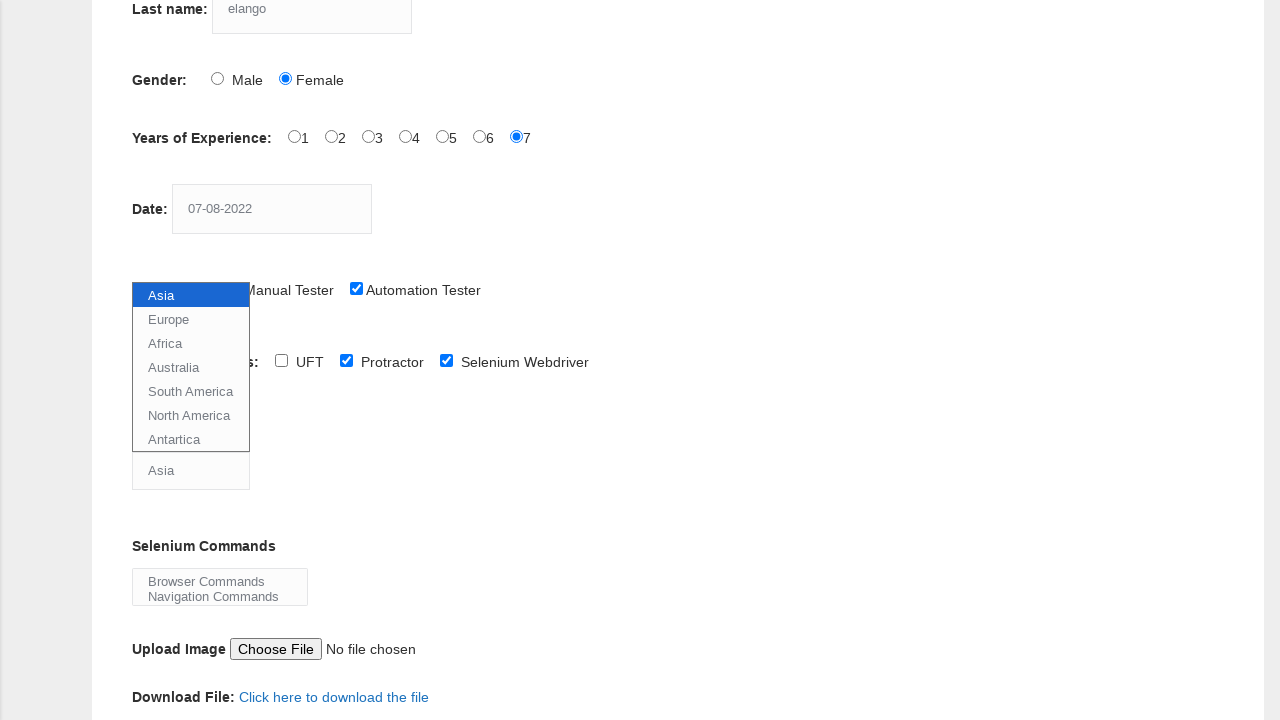

Selected continent at index 5 from dropdown on #continents
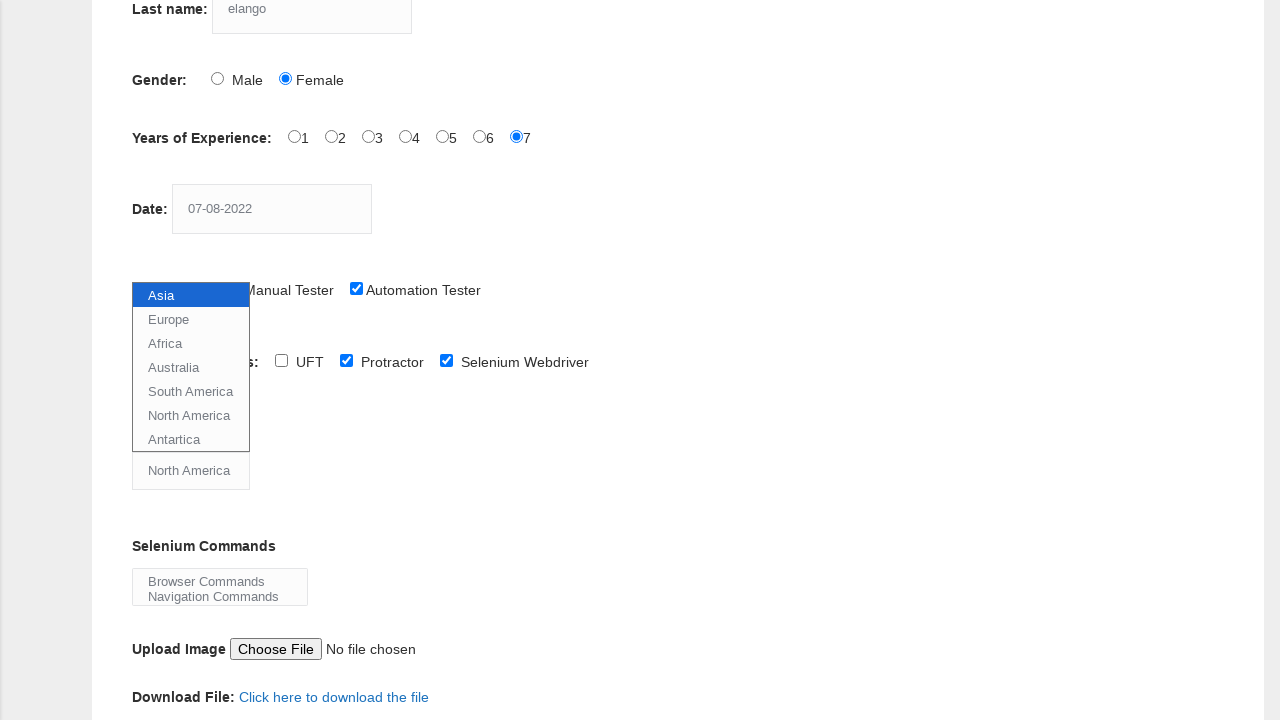

Selected Selenium command at index 4 from dropdown on #selenium_commands
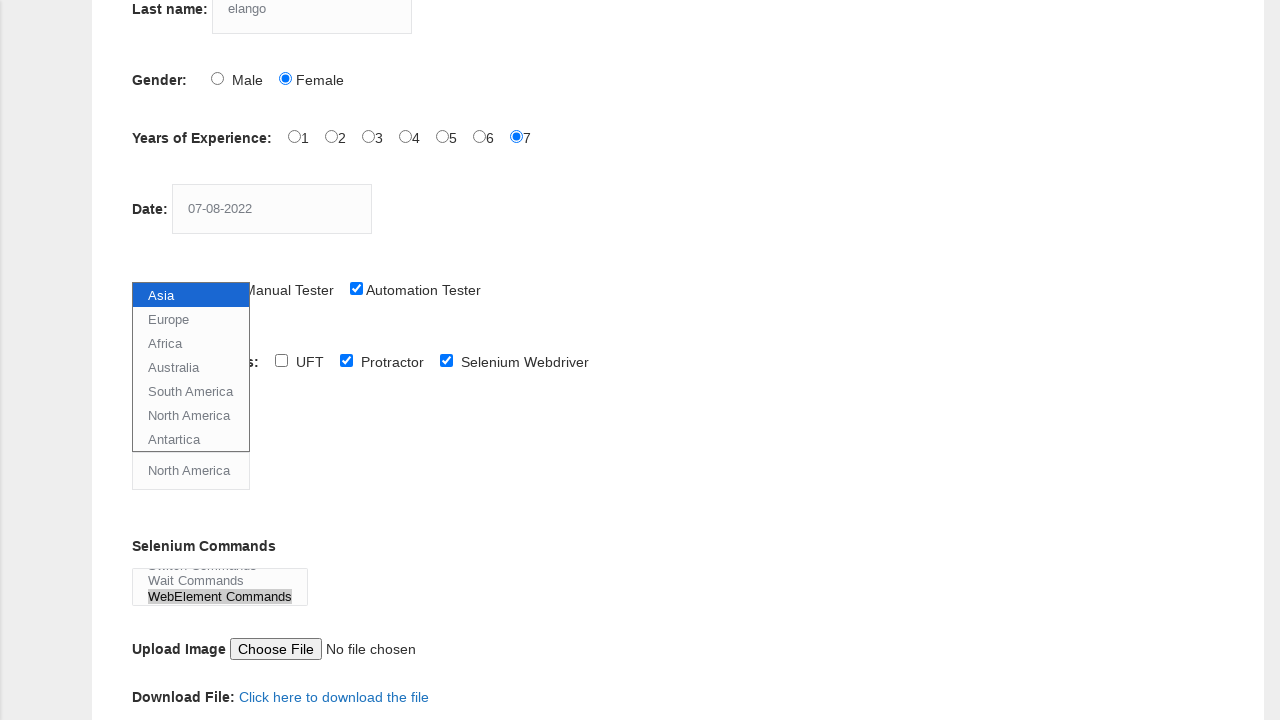

Clicked submit button to submit the form at (157, 360) on #submit
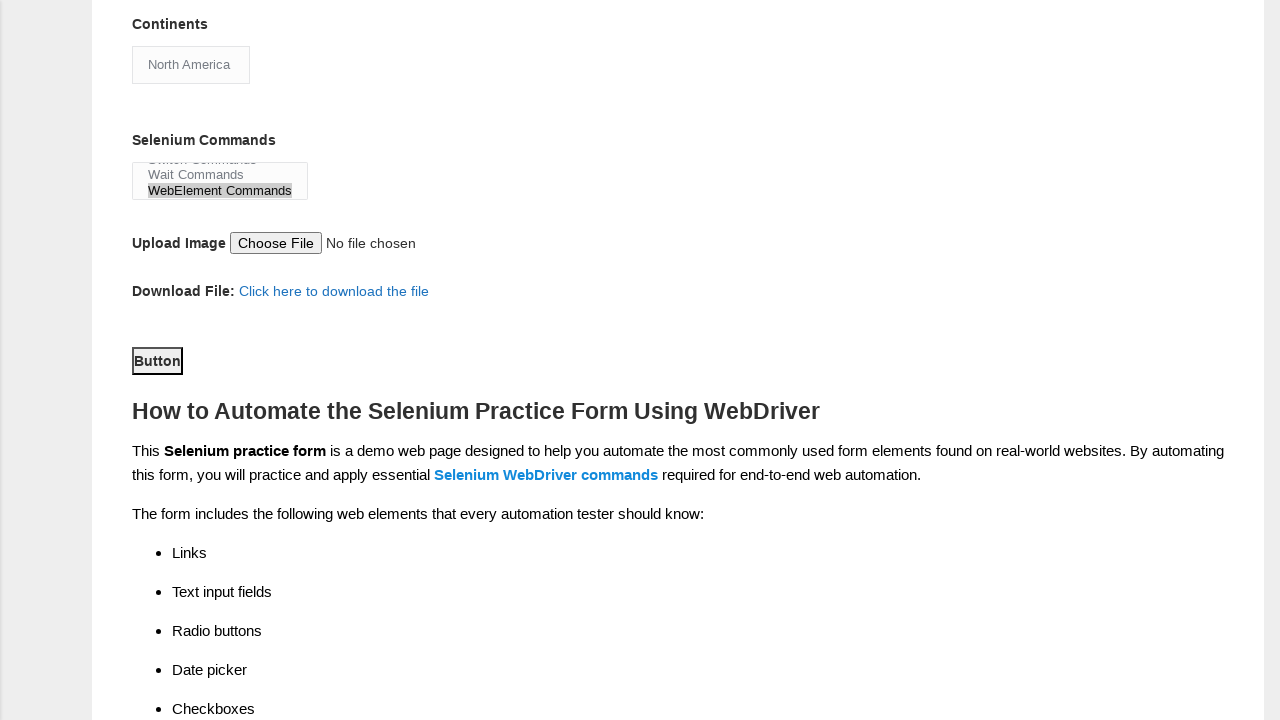

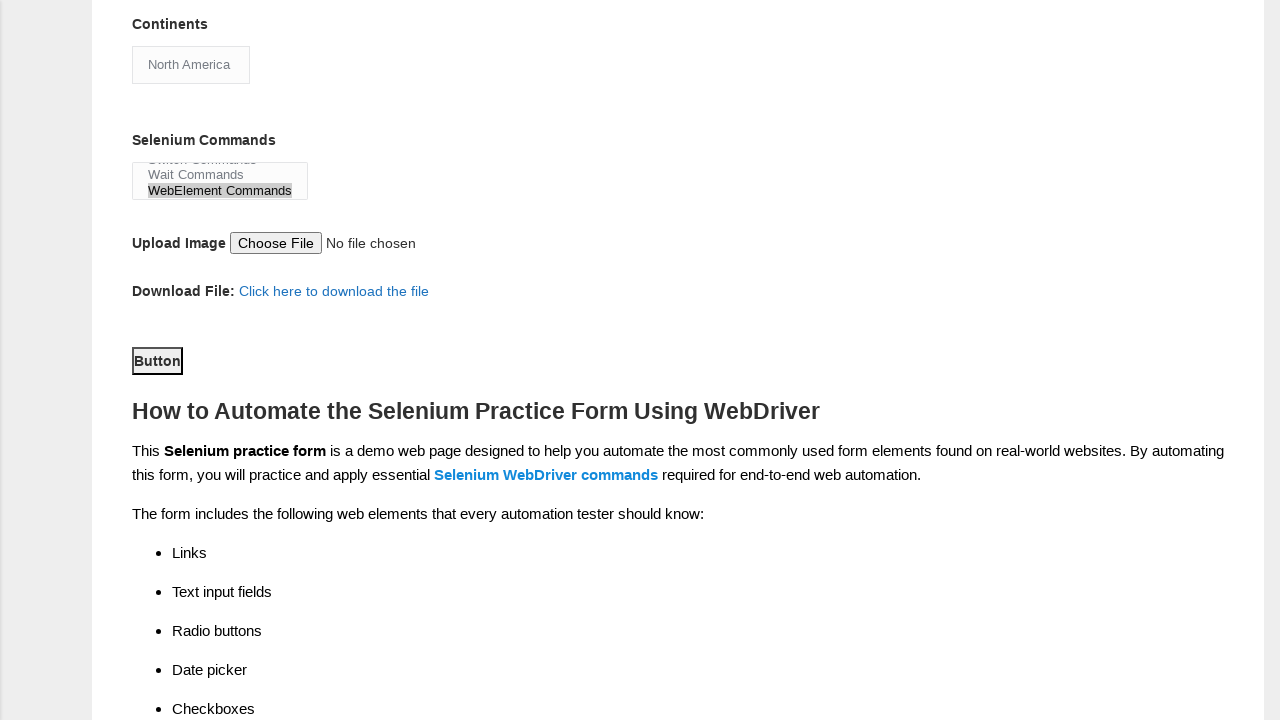